Tests the train search functionality on erail.in by entering origin station (MAS - Chennai), destination station (NMKL), enabling date filter, and waiting for train results to load.

Starting URL: https://erail.in

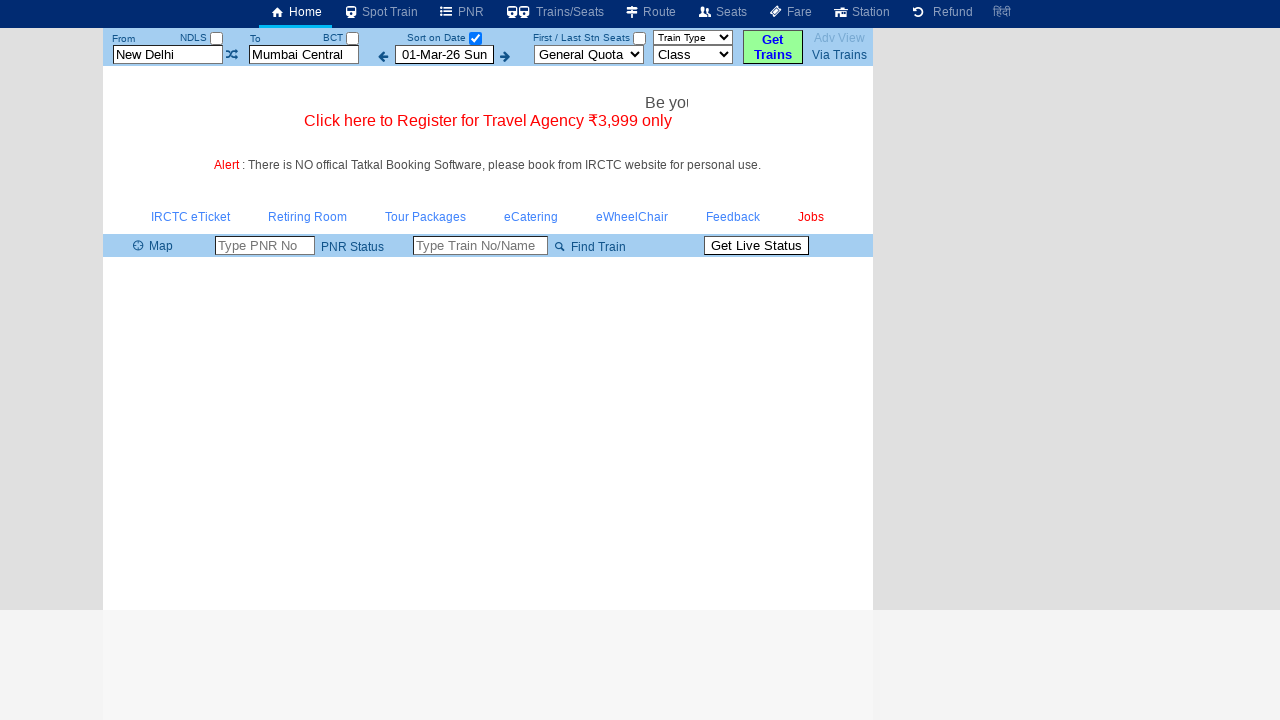

Cleared the 'From' station field on #txtStationFrom
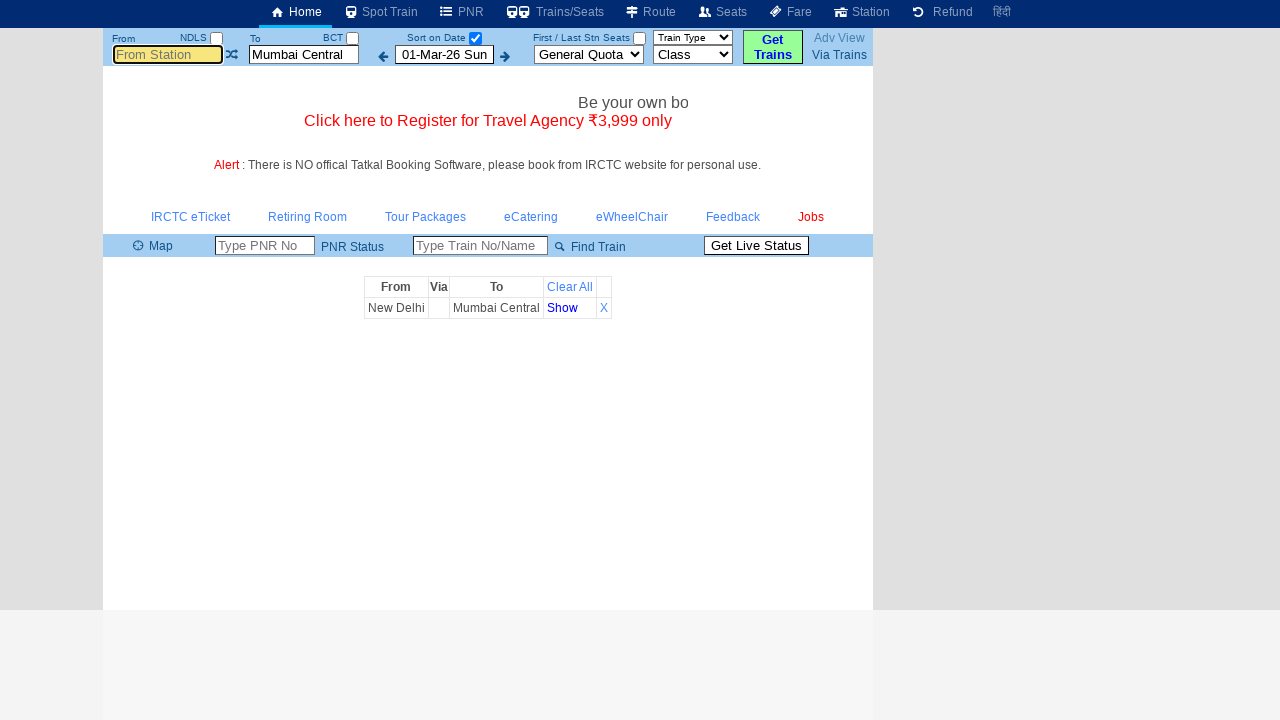

Filled 'From' station field with 'MAS' (Chennai) on #txtStationFrom
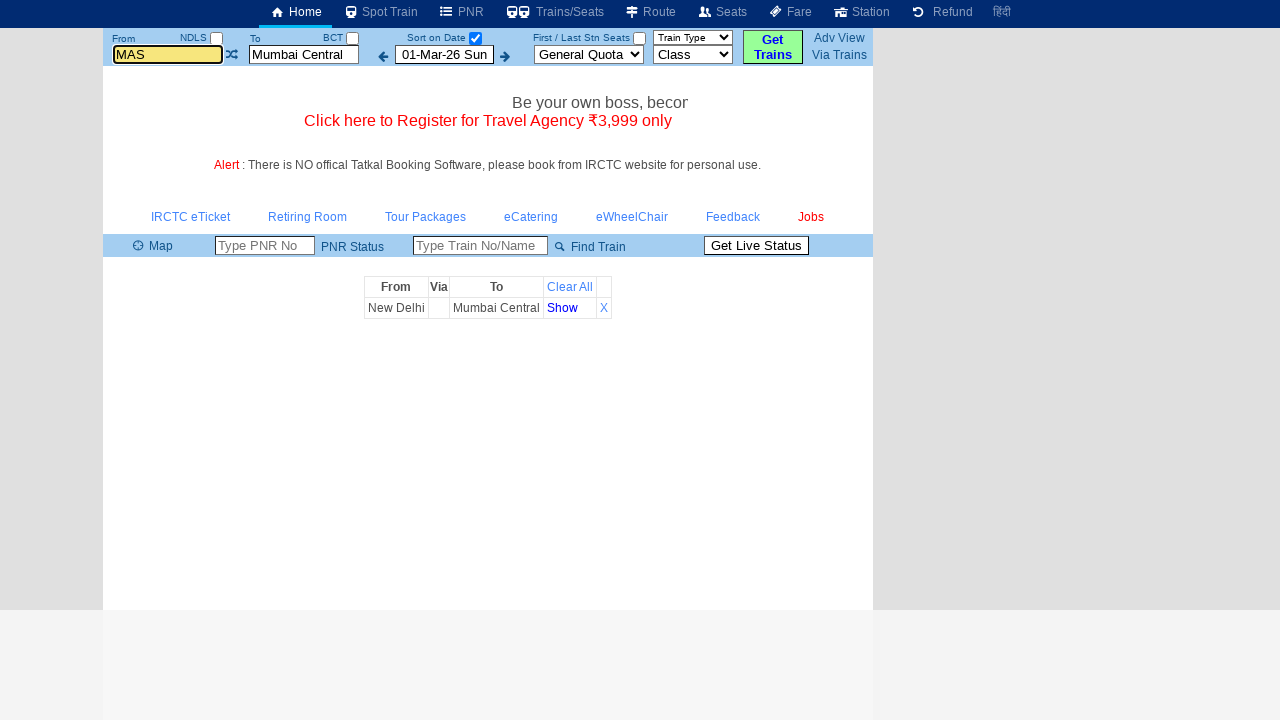

Pressed Tab to move focus from origin station field
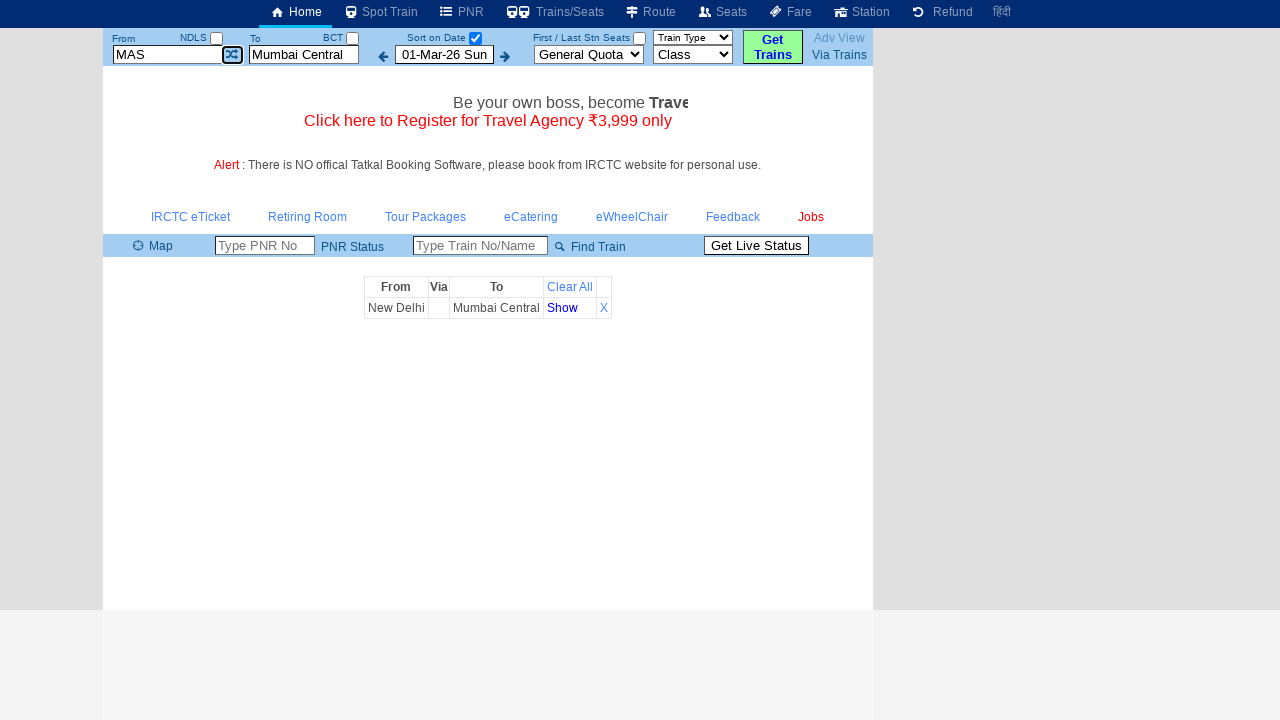

Cleared the 'To' station field on #txtStationTo
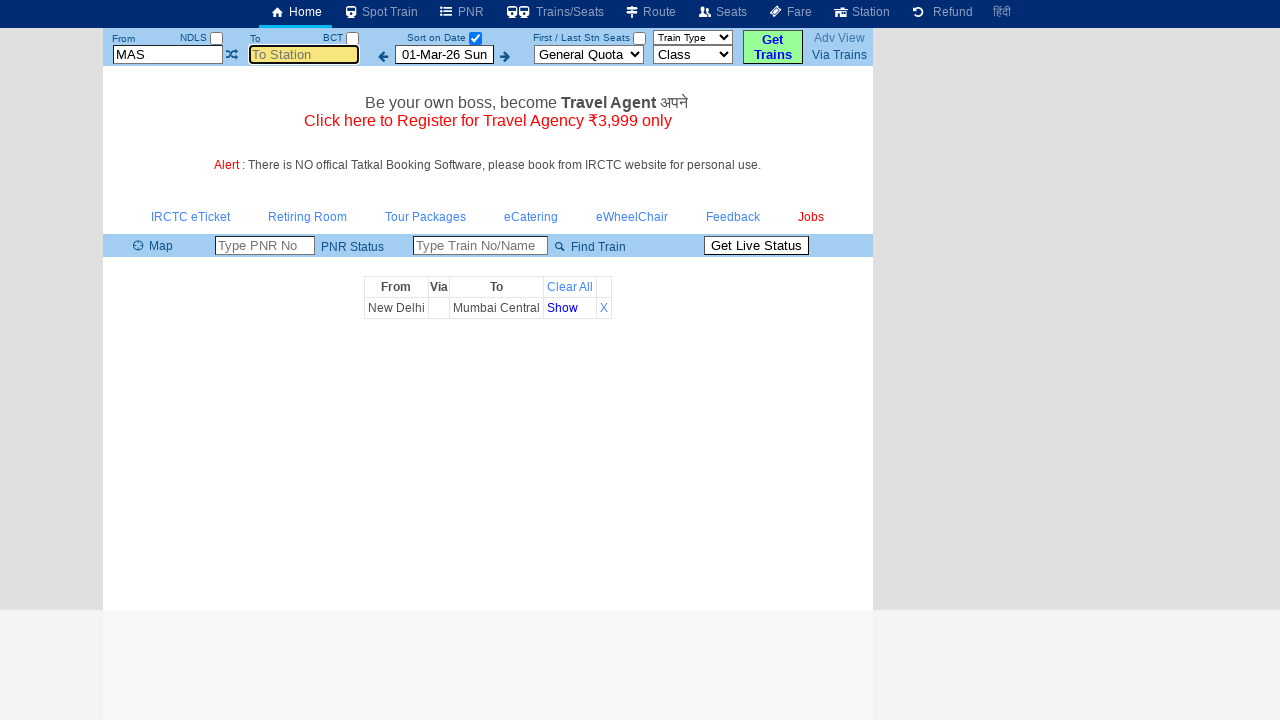

Filled 'To' station field with 'NMKL' on #txtStationTo
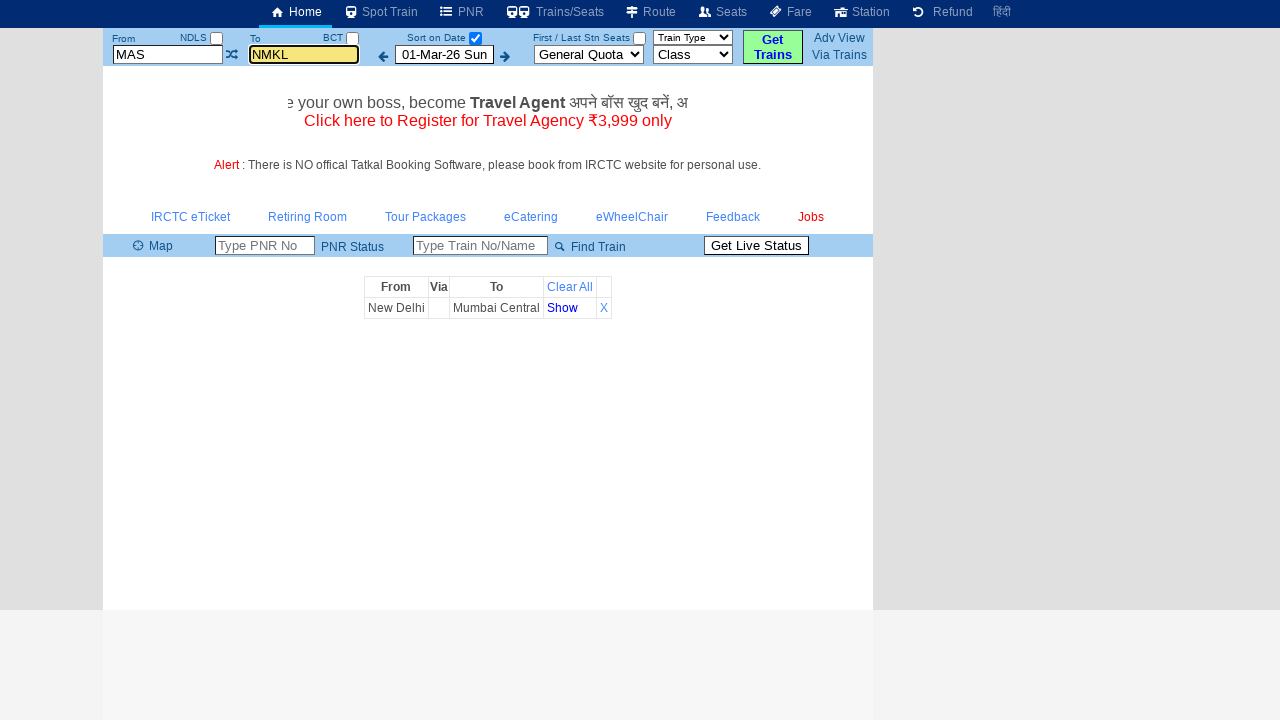

Pressed Tab to move focus from destination station field
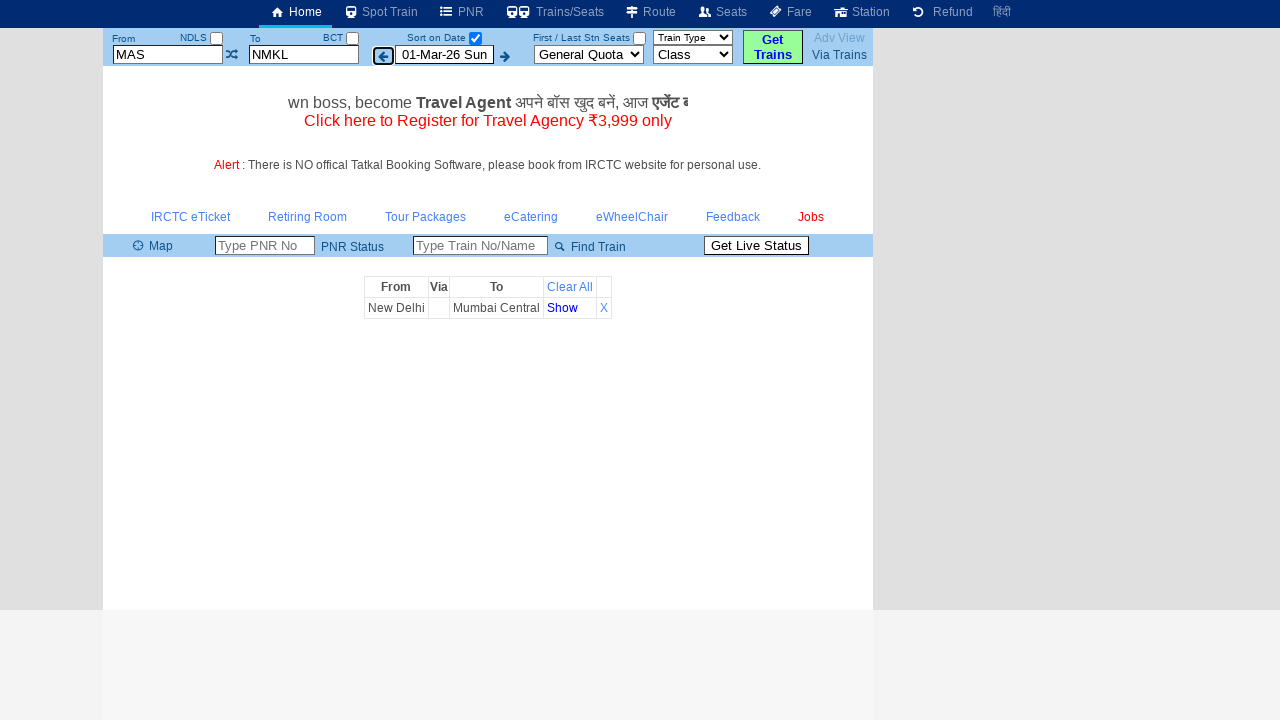

Clicked the date selection checkbox to enable date filter at (475, 38) on #chkSelectDateOnly
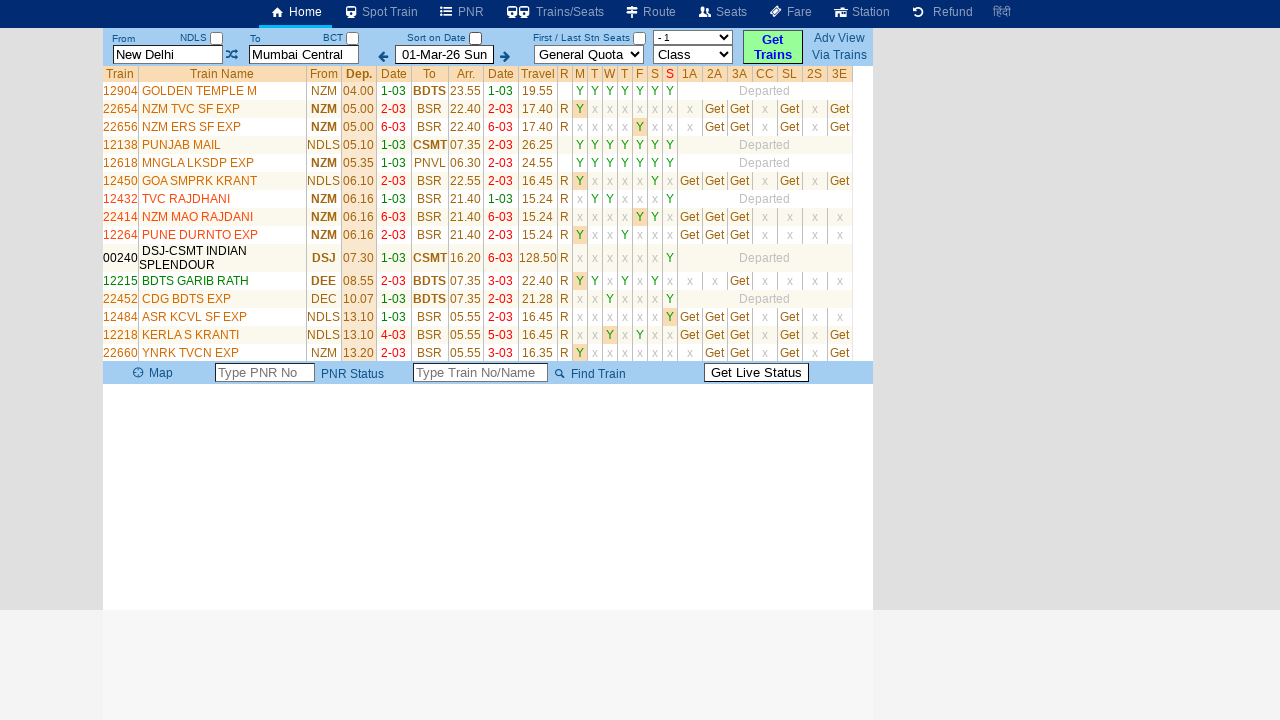

Train results table loaded successfully
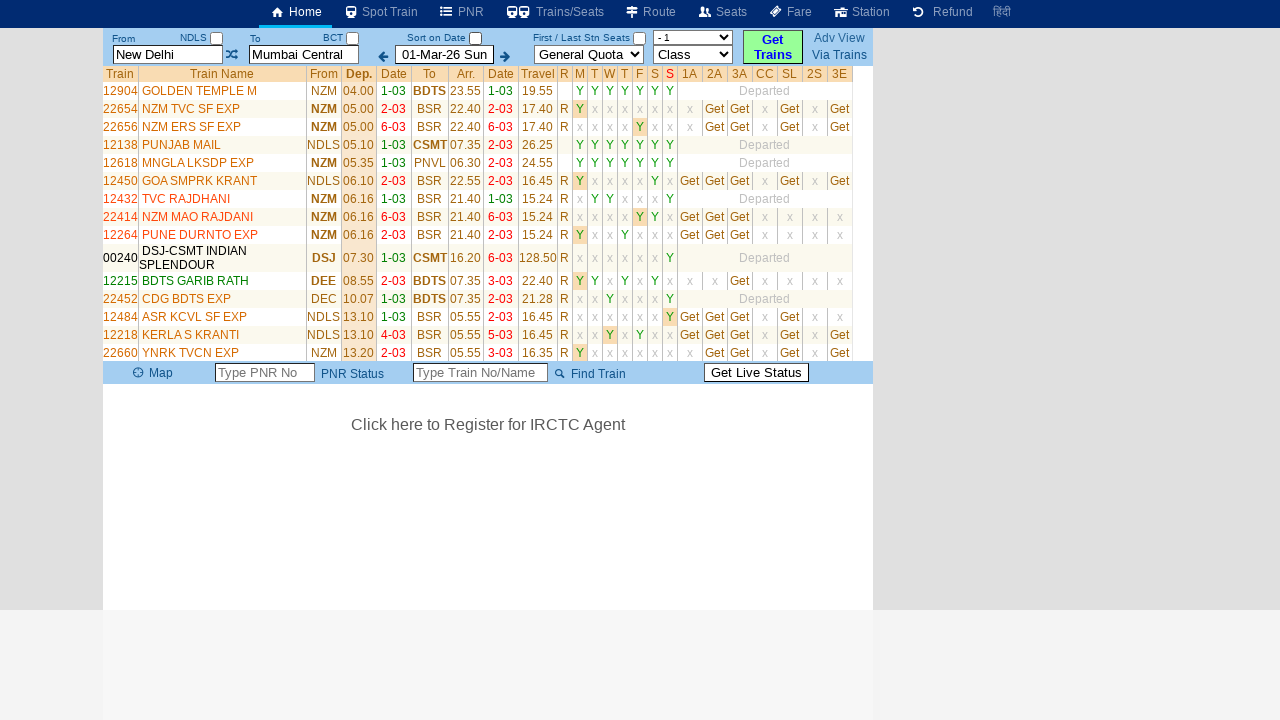

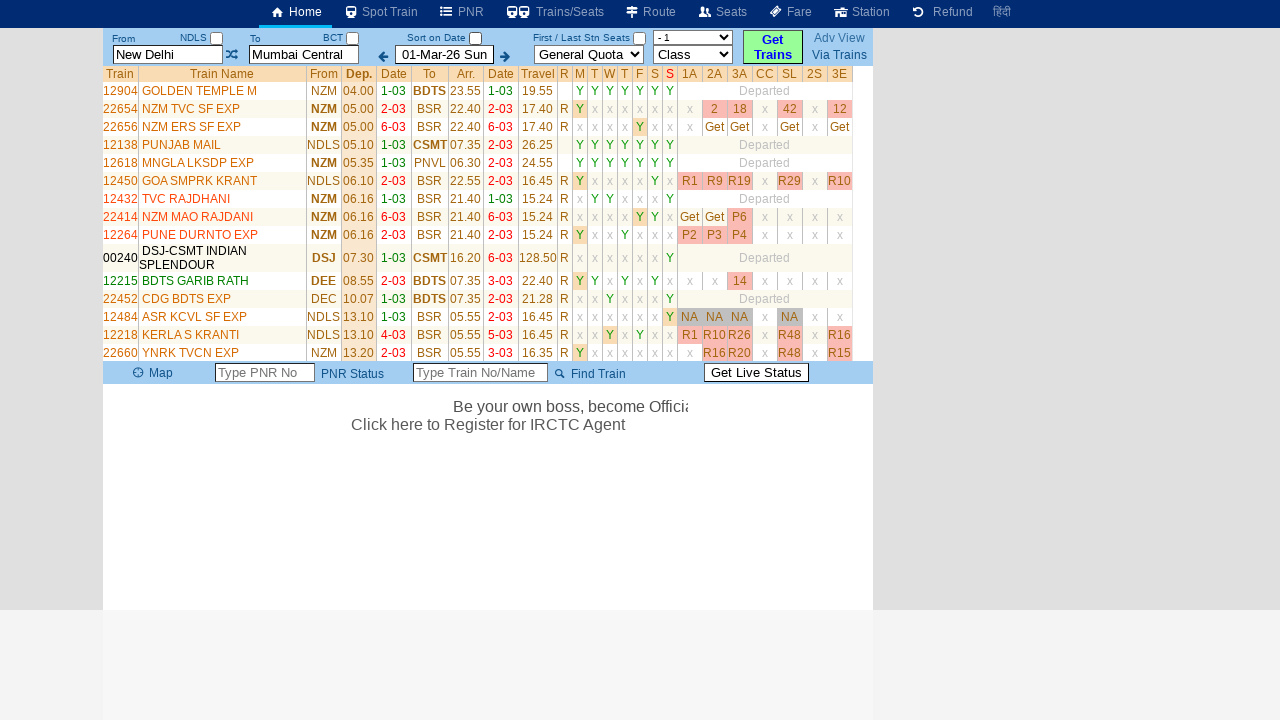